Tests that clicking Clear completed removes completed items from the list

Starting URL: https://demo.playwright.dev/todomvc

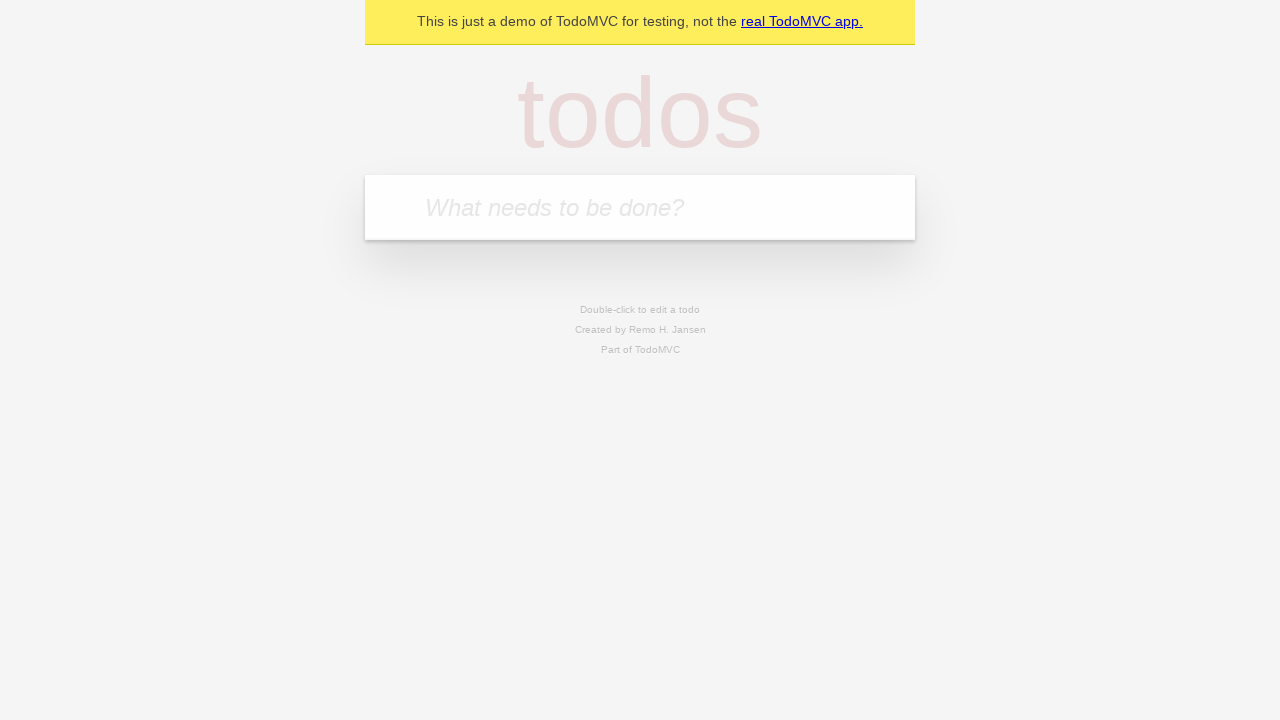

Navigated to TodoMVC demo page
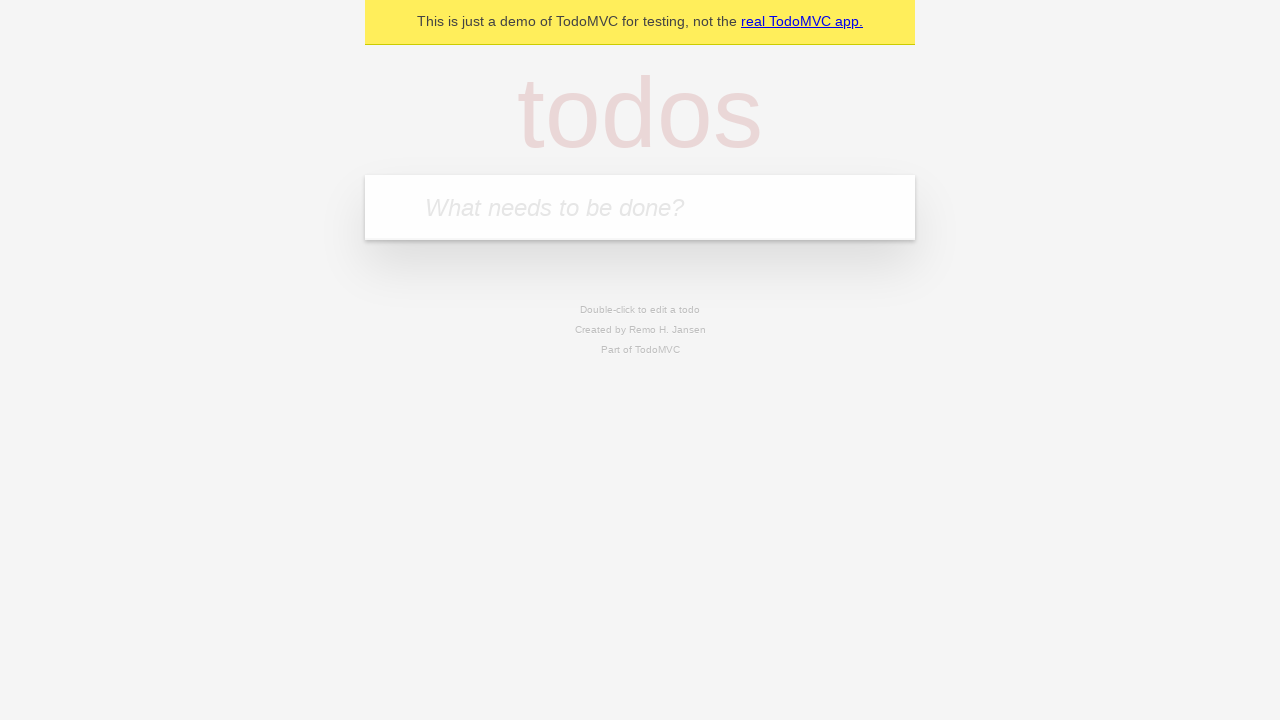

Located the 'What needs to be done?' input field
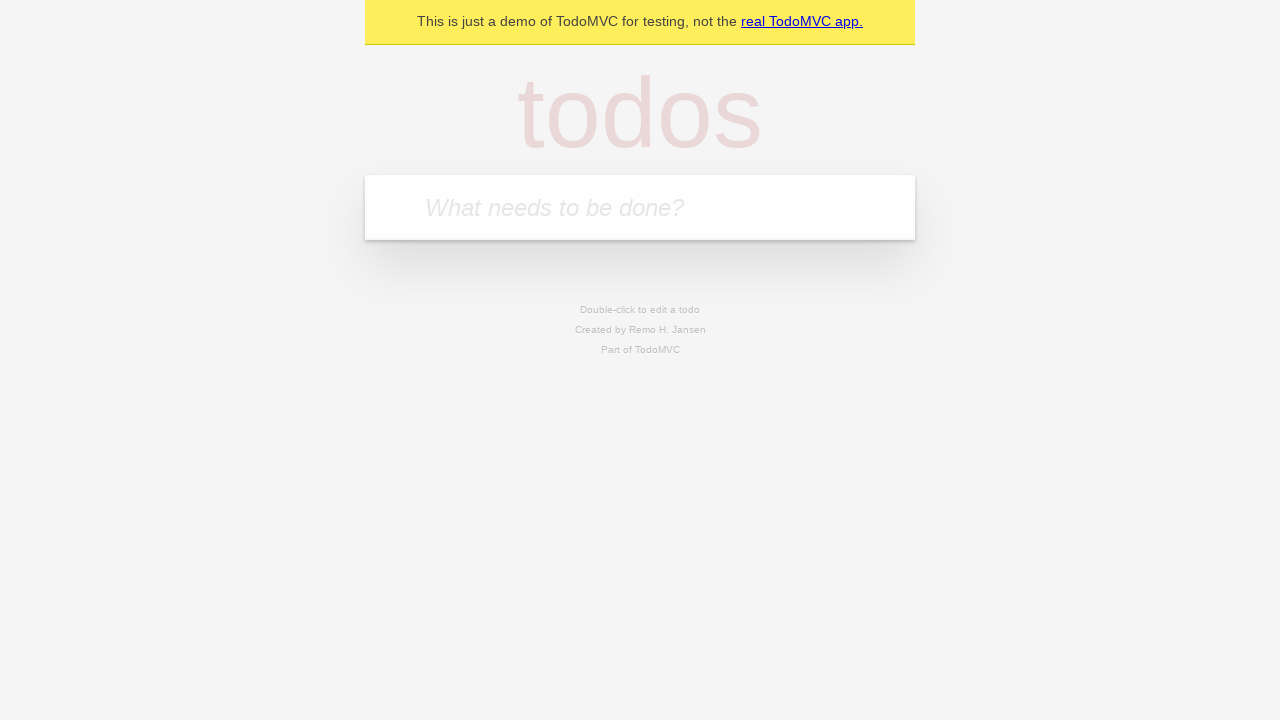

Filled input field with 'buy some cheese' on internal:attr=[placeholder="What needs to be done?"i]
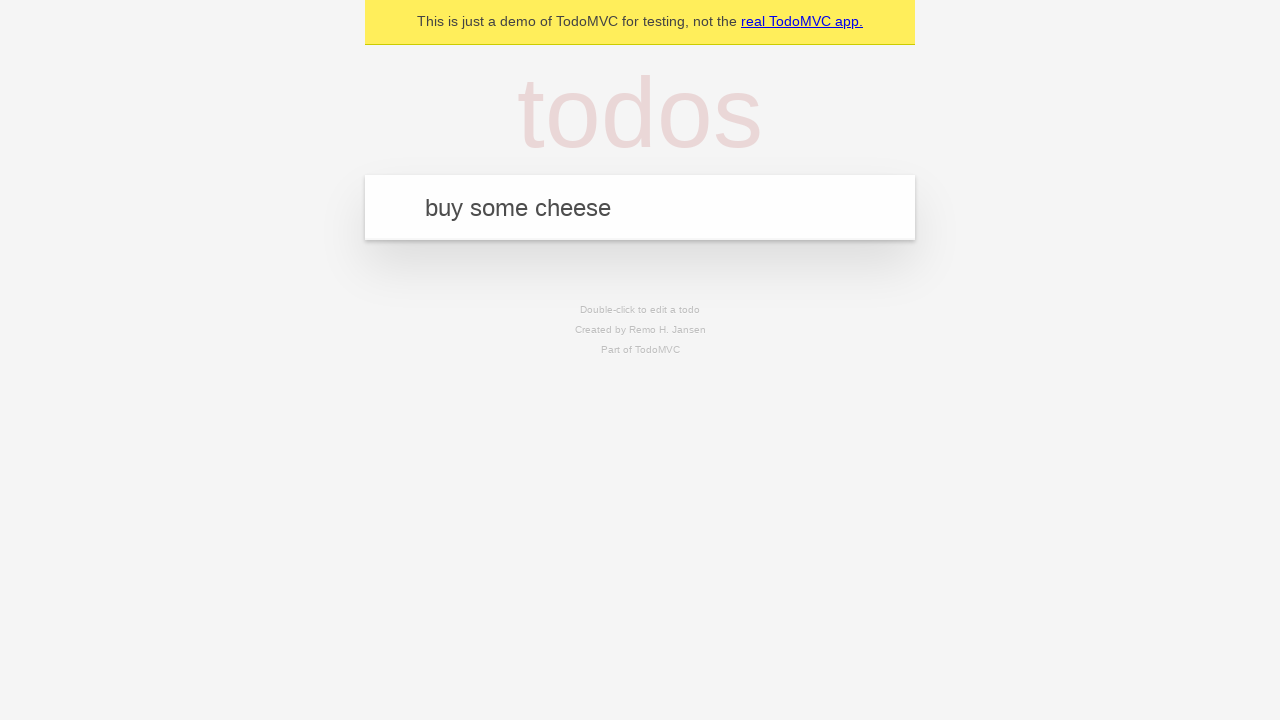

Pressed Enter to add 'buy some cheese' to the todo list on internal:attr=[placeholder="What needs to be done?"i]
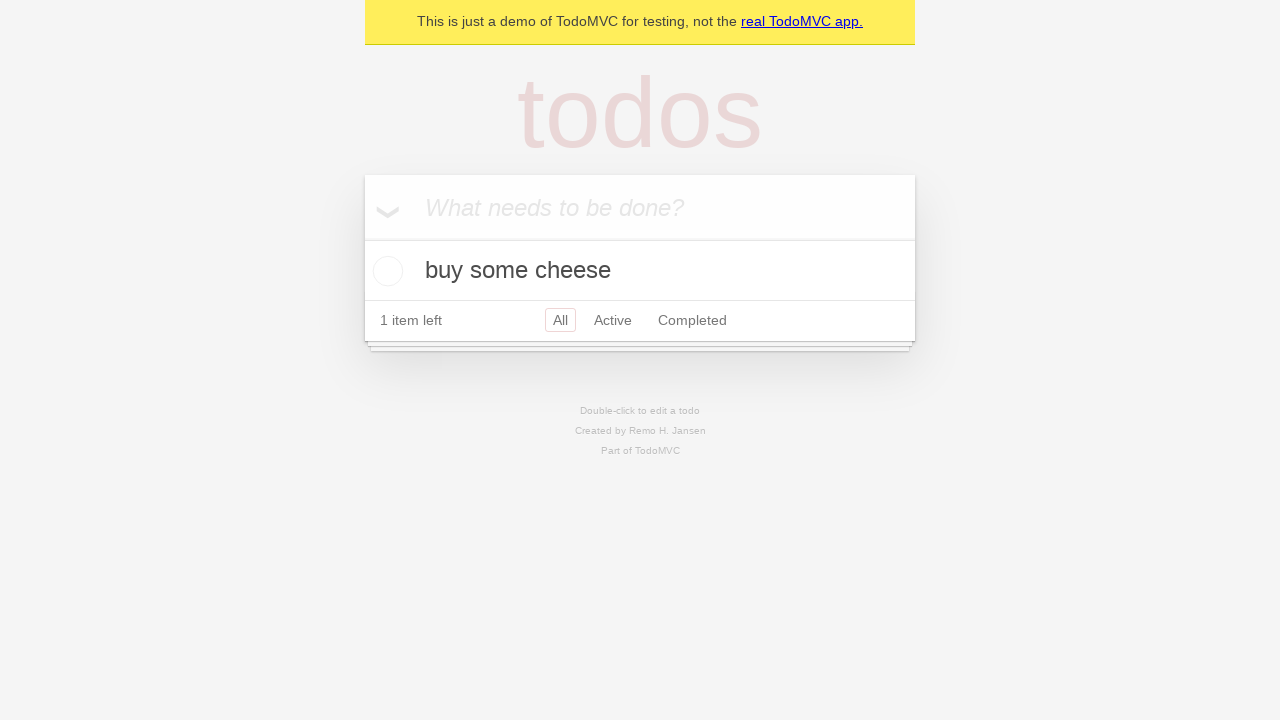

Filled input field with 'feed the cat' on internal:attr=[placeholder="What needs to be done?"i]
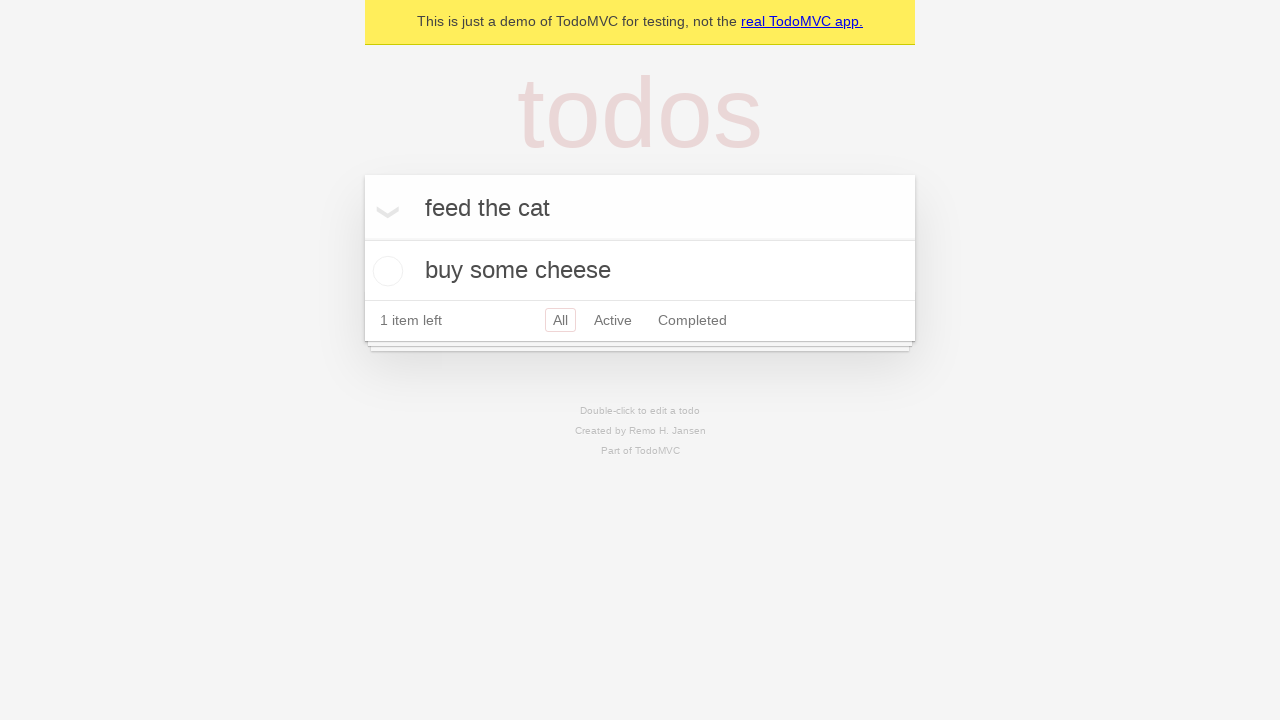

Pressed Enter to add 'feed the cat' to the todo list on internal:attr=[placeholder="What needs to be done?"i]
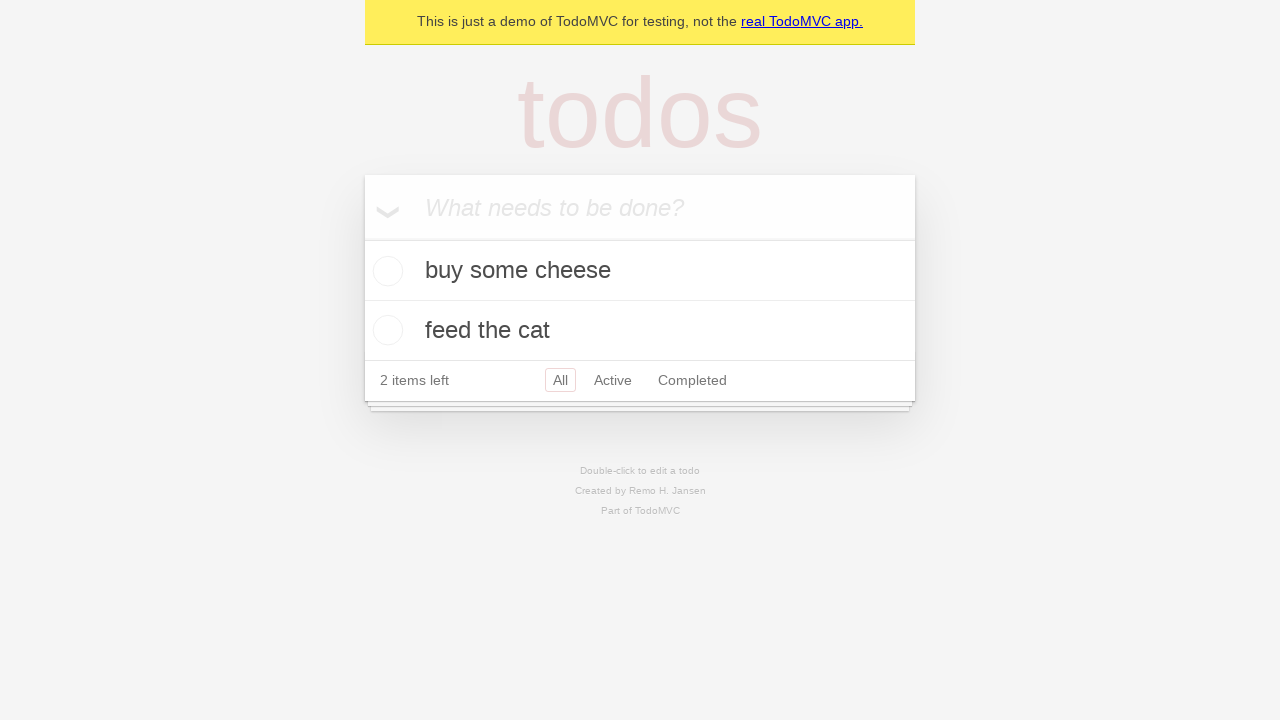

Filled input field with 'book a doctors appointment' on internal:attr=[placeholder="What needs to be done?"i]
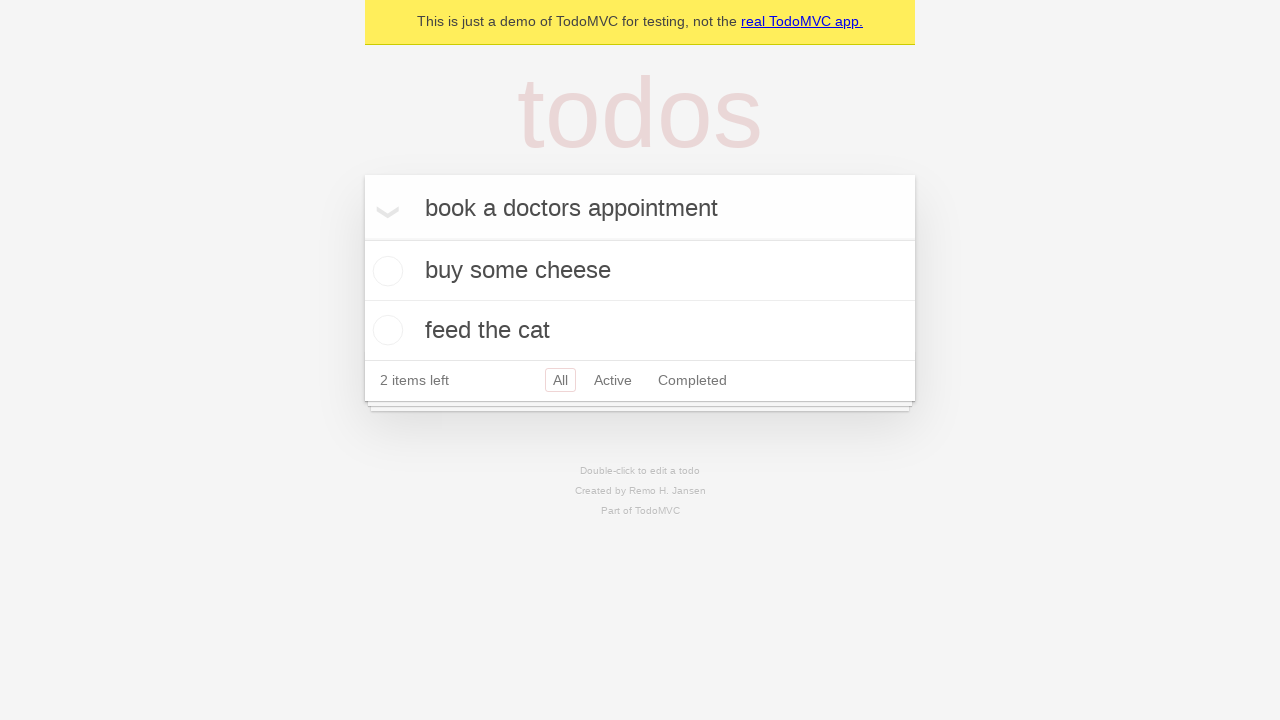

Pressed Enter to add 'book a doctors appointment' to the todo list on internal:attr=[placeholder="What needs to be done?"i]
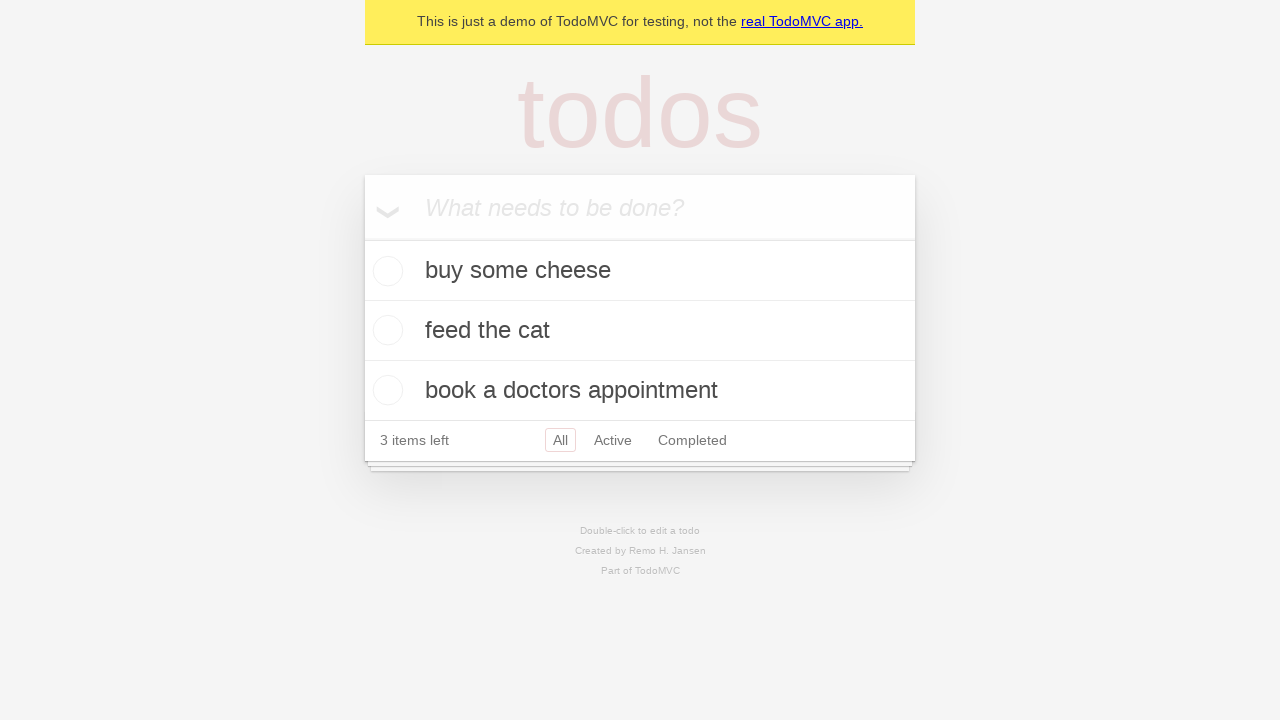

Located all todo items in the list
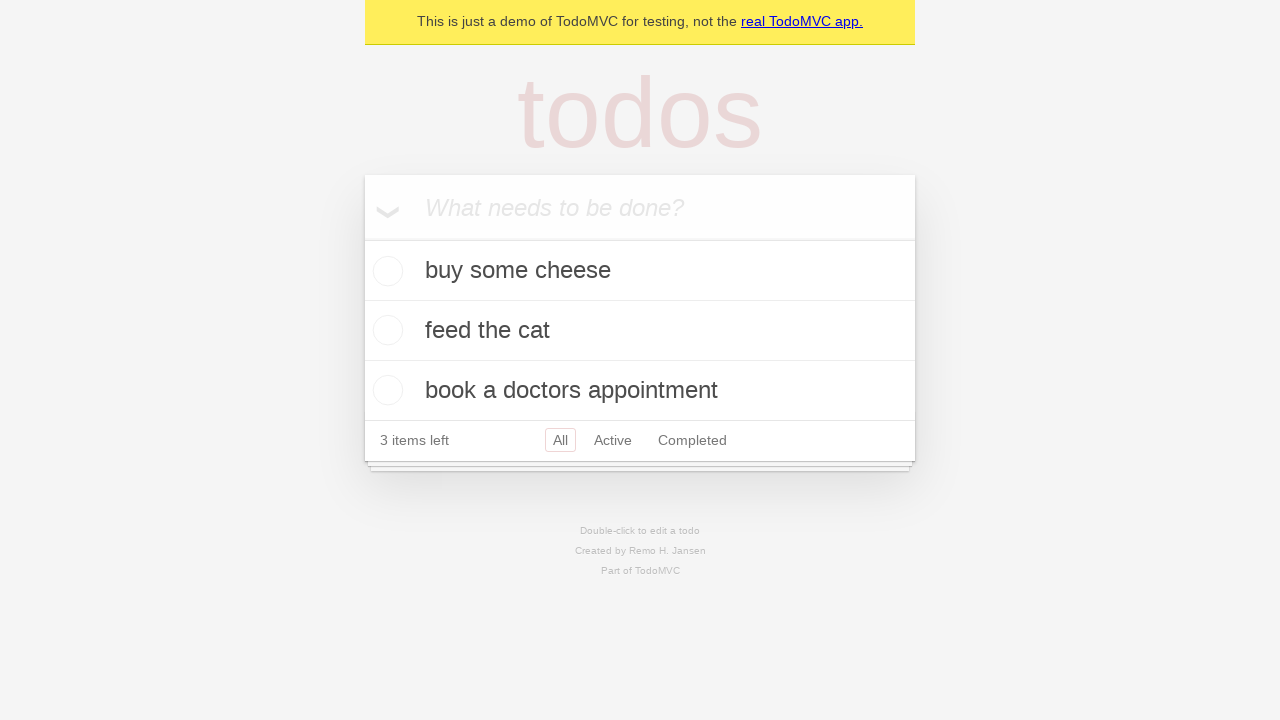

Checked the checkbox for the second todo item (feed the cat) at (385, 330) on internal:testid=[data-testid="todo-item"s] >> nth=1 >> internal:role=checkbox
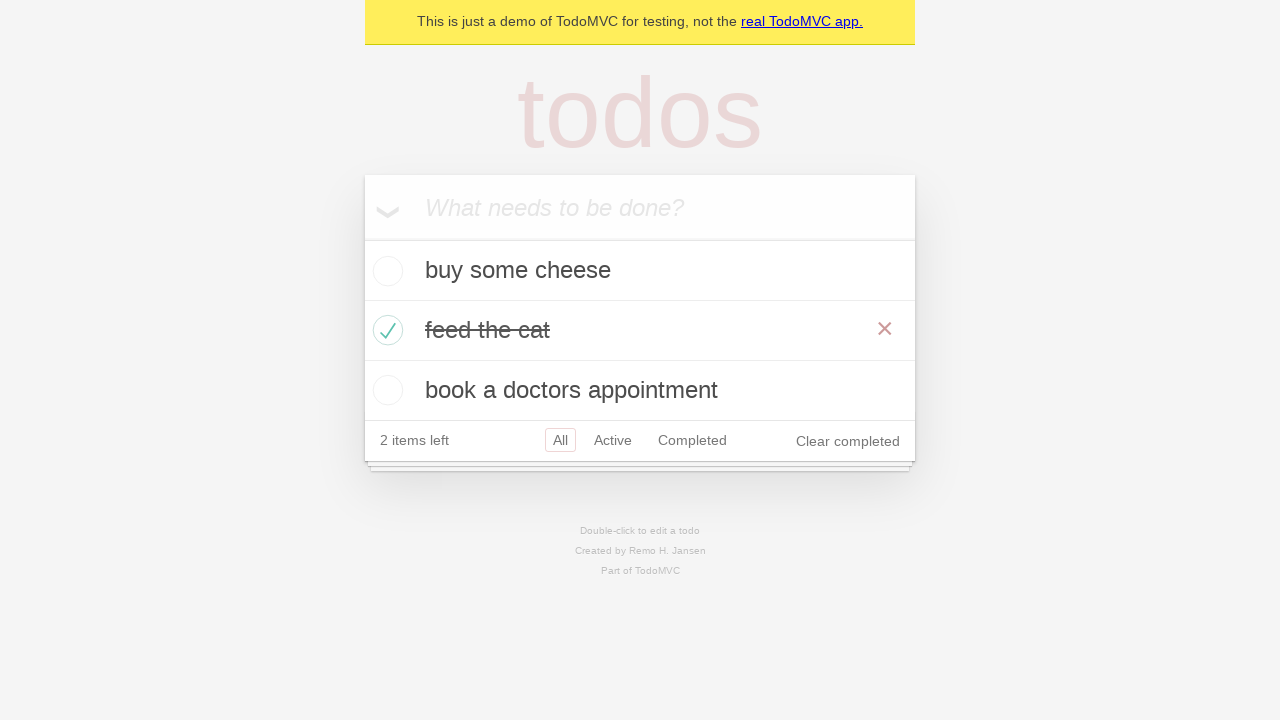

Clicked 'Clear completed' button to remove completed items at (848, 441) on internal:role=button[name="Clear completed"i]
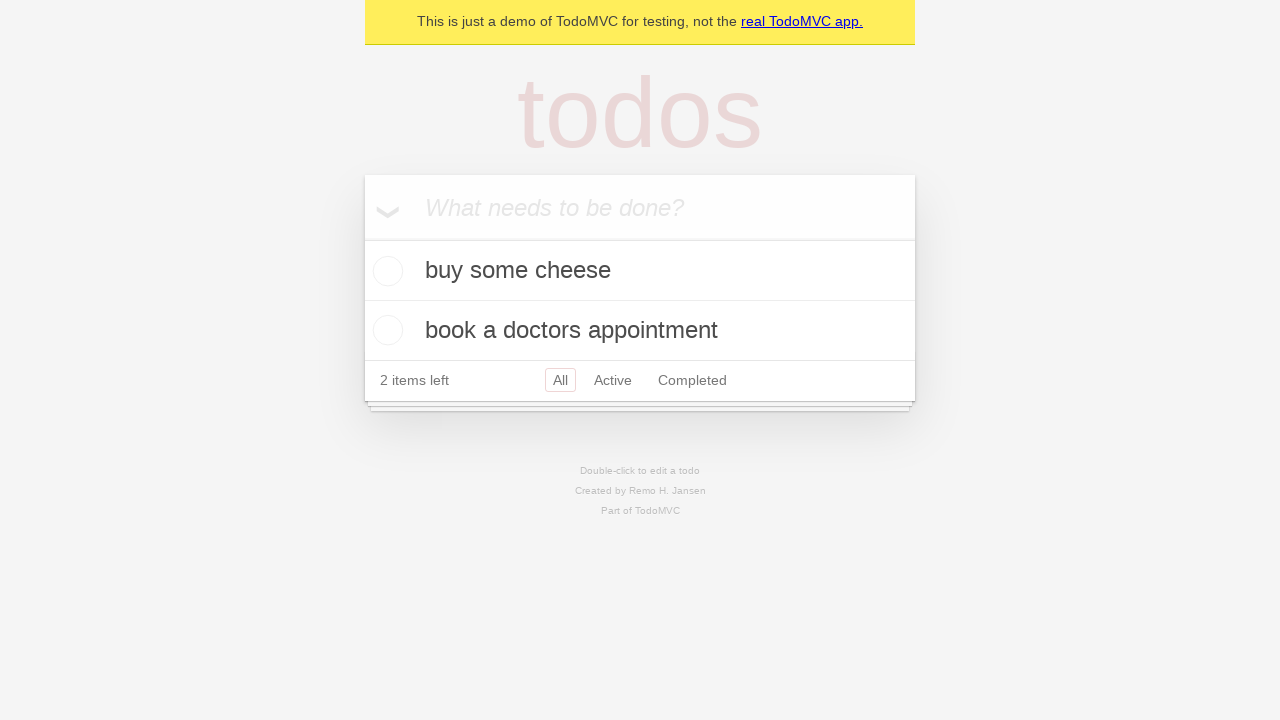

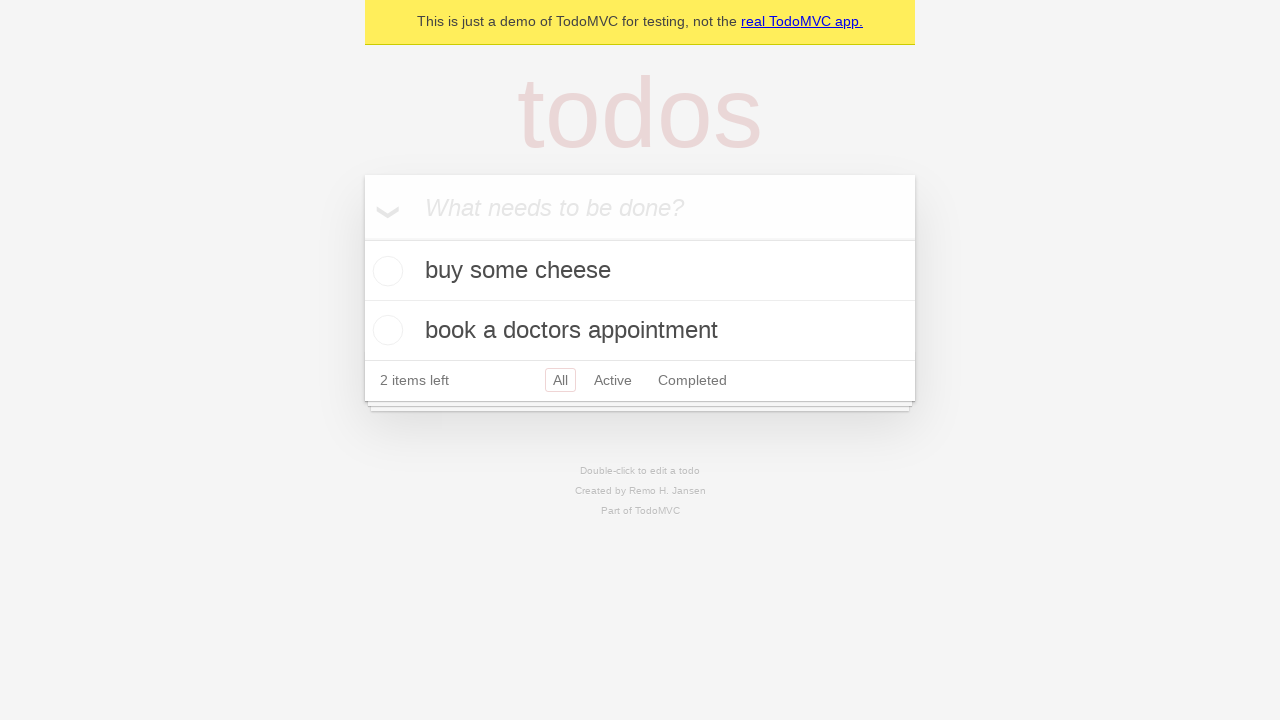